Tests filtering to display only active (incomplete) items and navigation using Active, Completed, and All links

Starting URL: https://demo.playwright.dev/todomvc

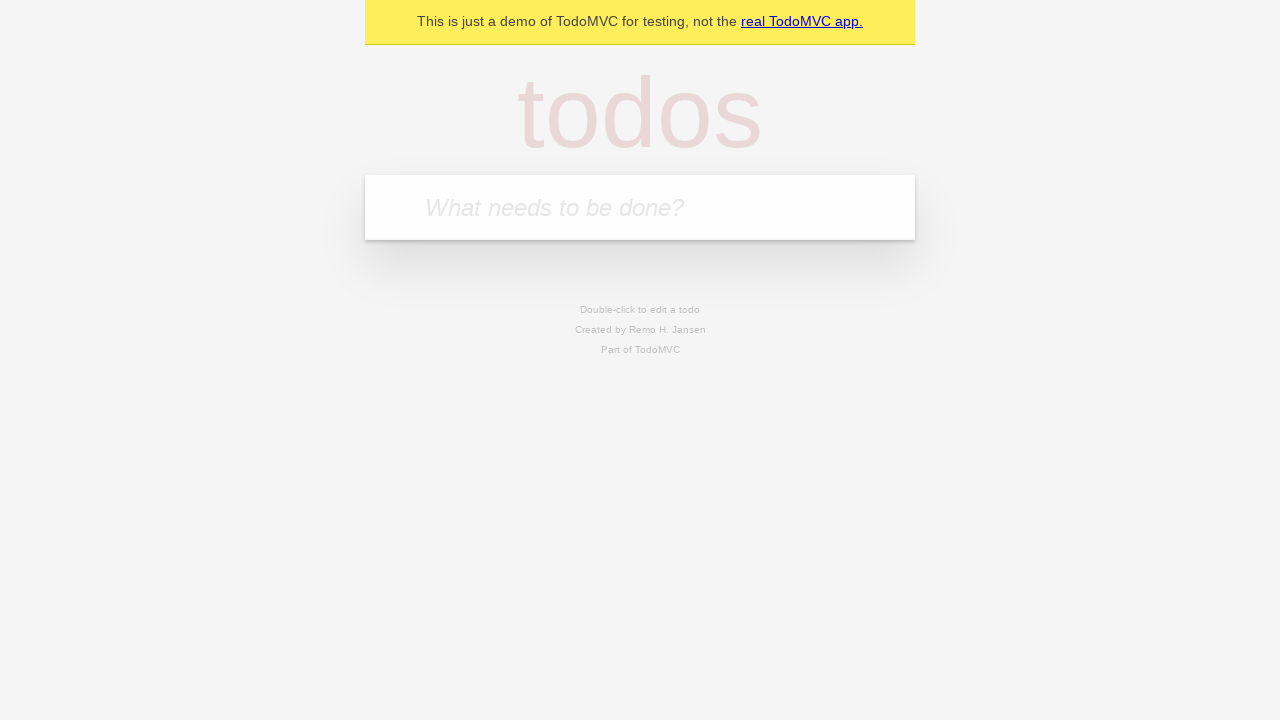

Filled todo input with 'buy some cheese' on internal:attr=[placeholder="What needs to be done?"i]
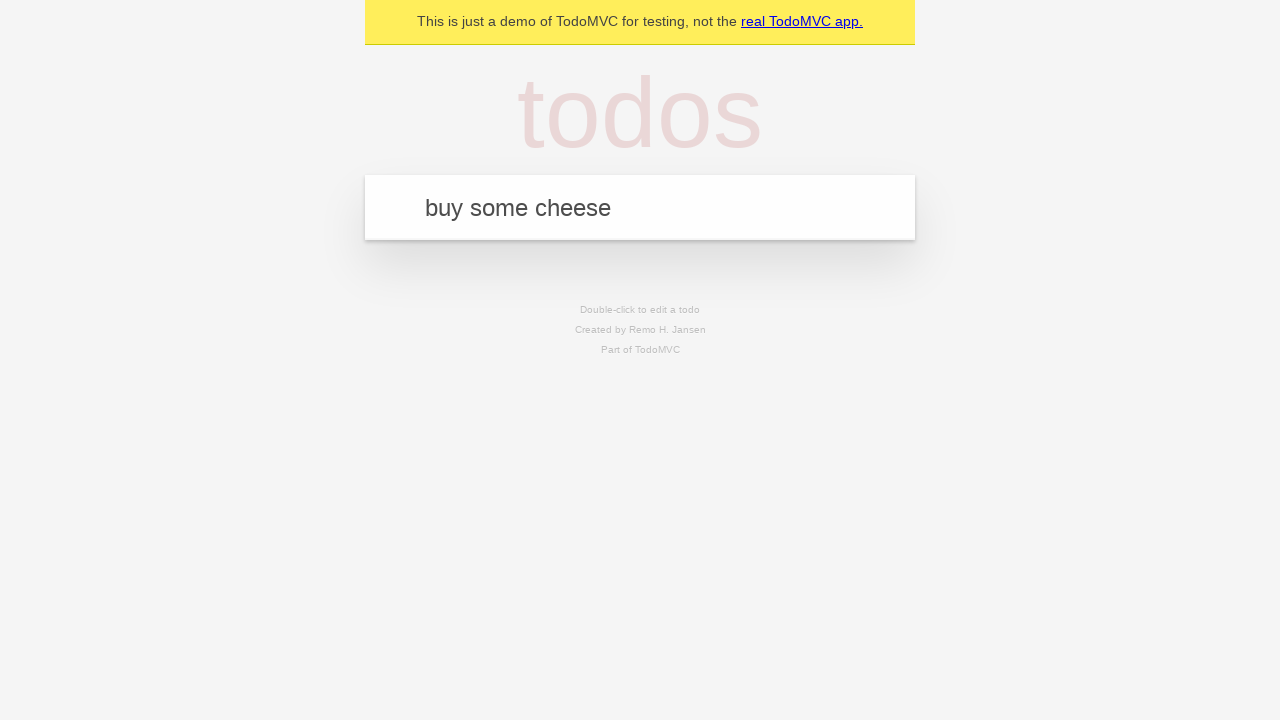

Pressed Enter to create todo 'buy some cheese' on internal:attr=[placeholder="What needs to be done?"i]
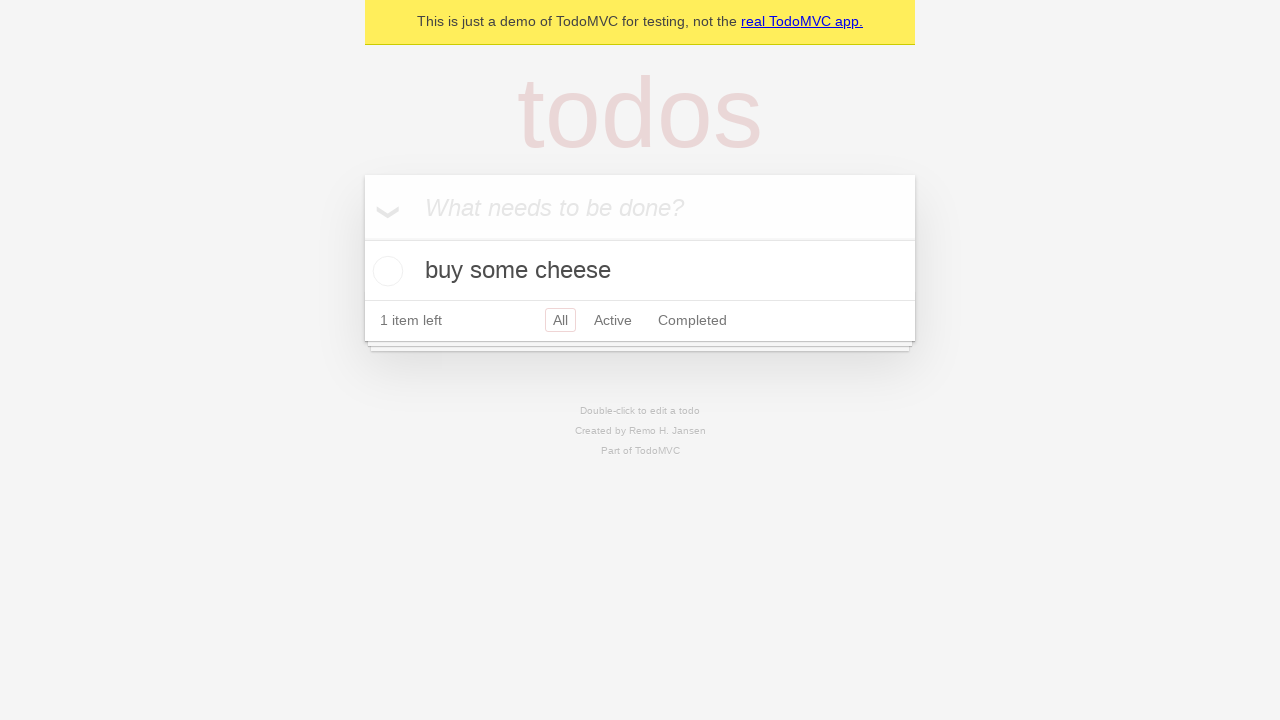

Filled todo input with 'feed the cat' on internal:attr=[placeholder="What needs to be done?"i]
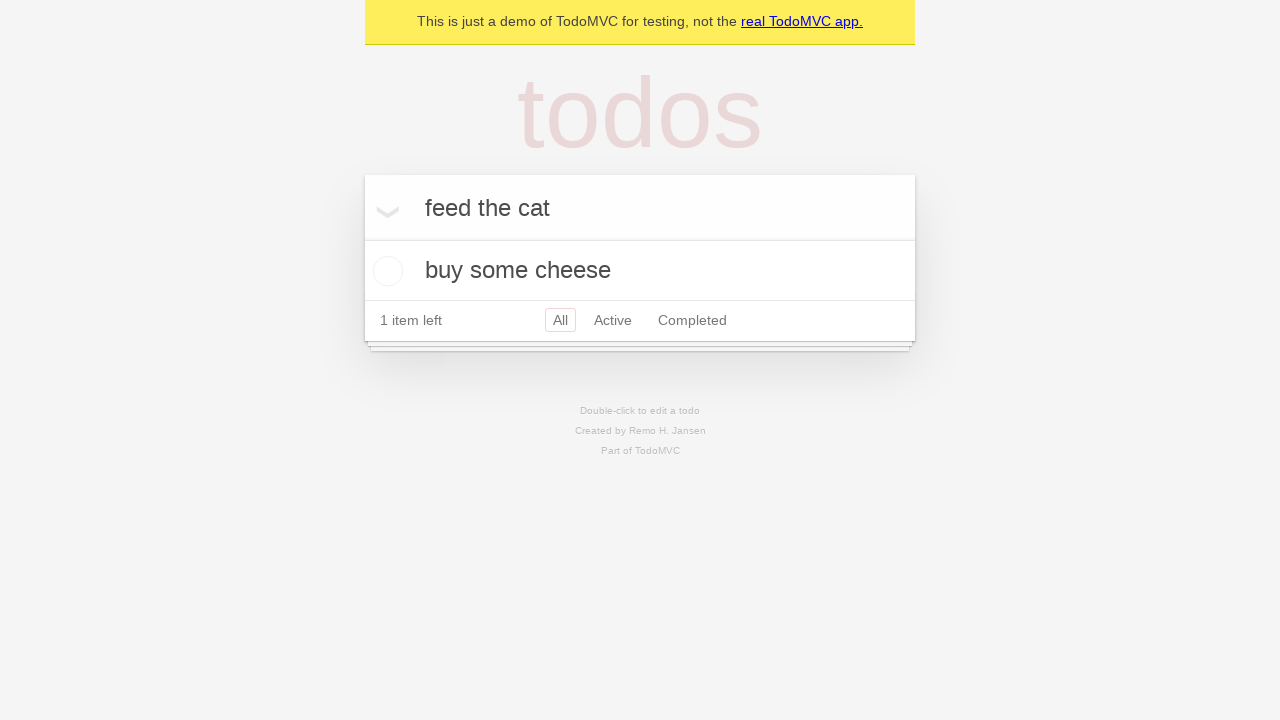

Pressed Enter to create todo 'feed the cat' on internal:attr=[placeholder="What needs to be done?"i]
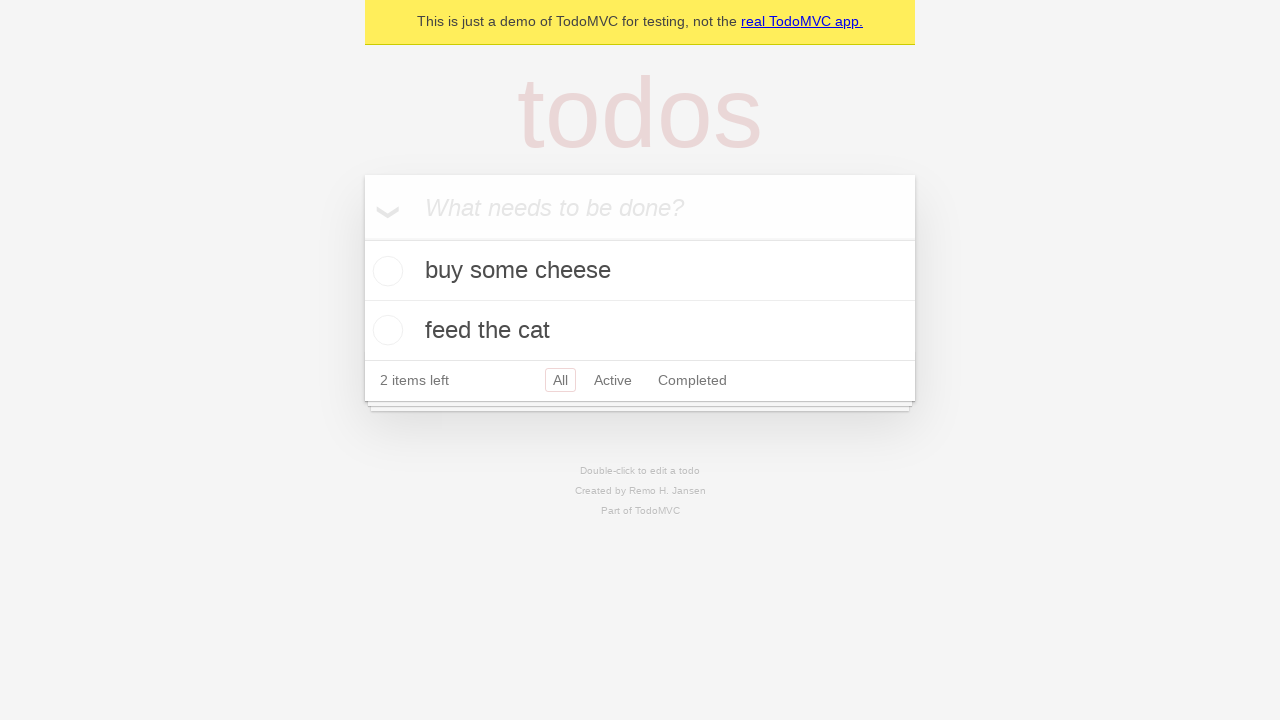

Filled todo input with 'book a doctors appointment' on internal:attr=[placeholder="What needs to be done?"i]
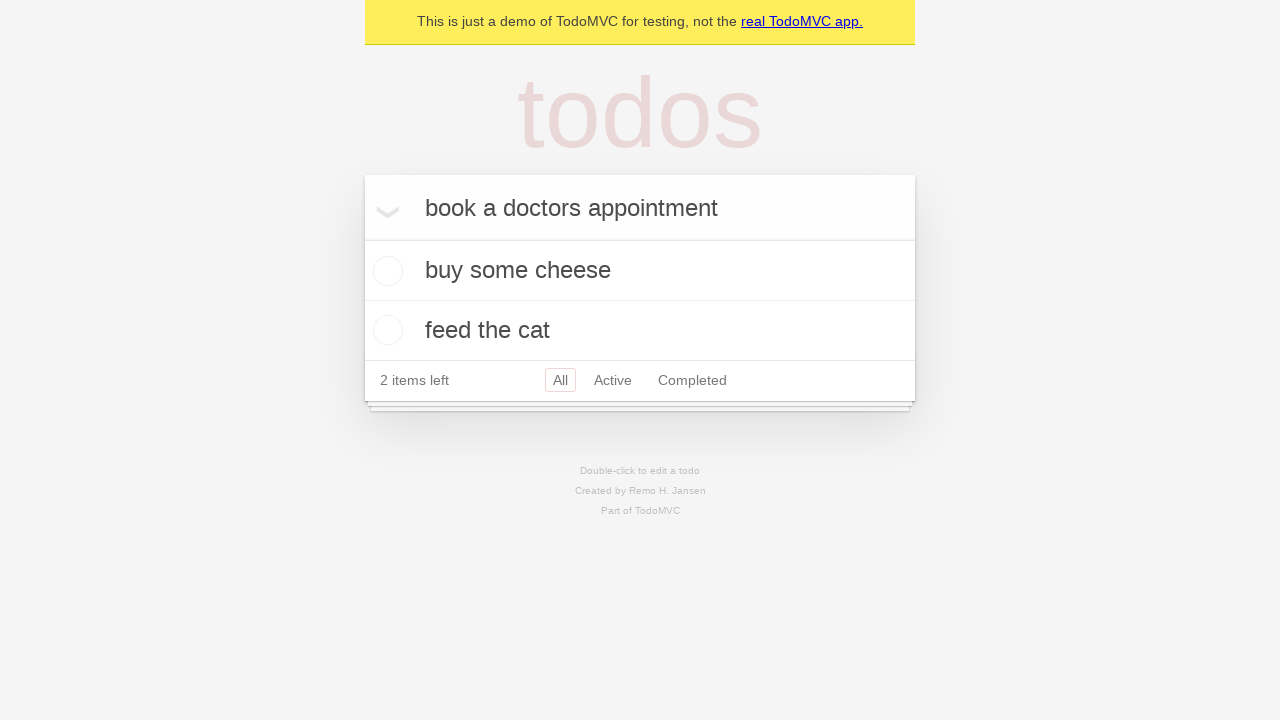

Pressed Enter to create todo 'book a doctors appointment' on internal:attr=[placeholder="What needs to be done?"i]
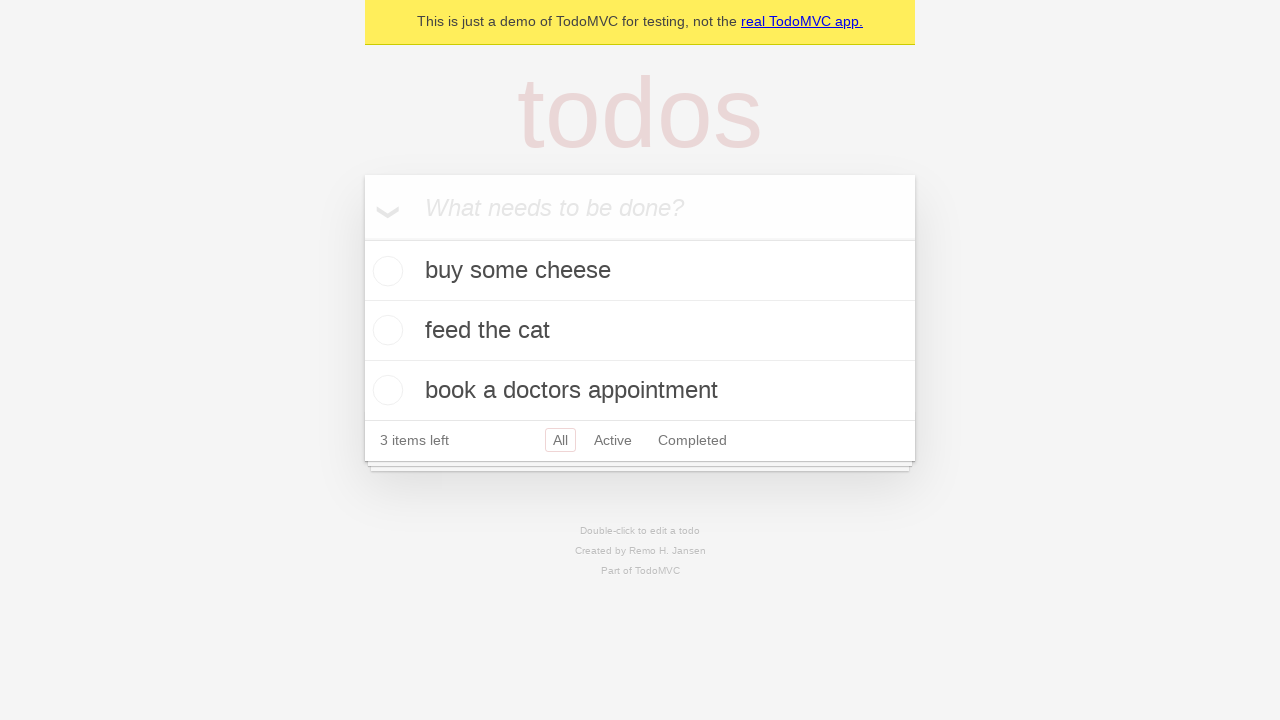

Checked the second todo item to mark it as complete at (385, 330) on internal:testid=[data-testid="todo-item"s] >> nth=1 >> internal:role=checkbox
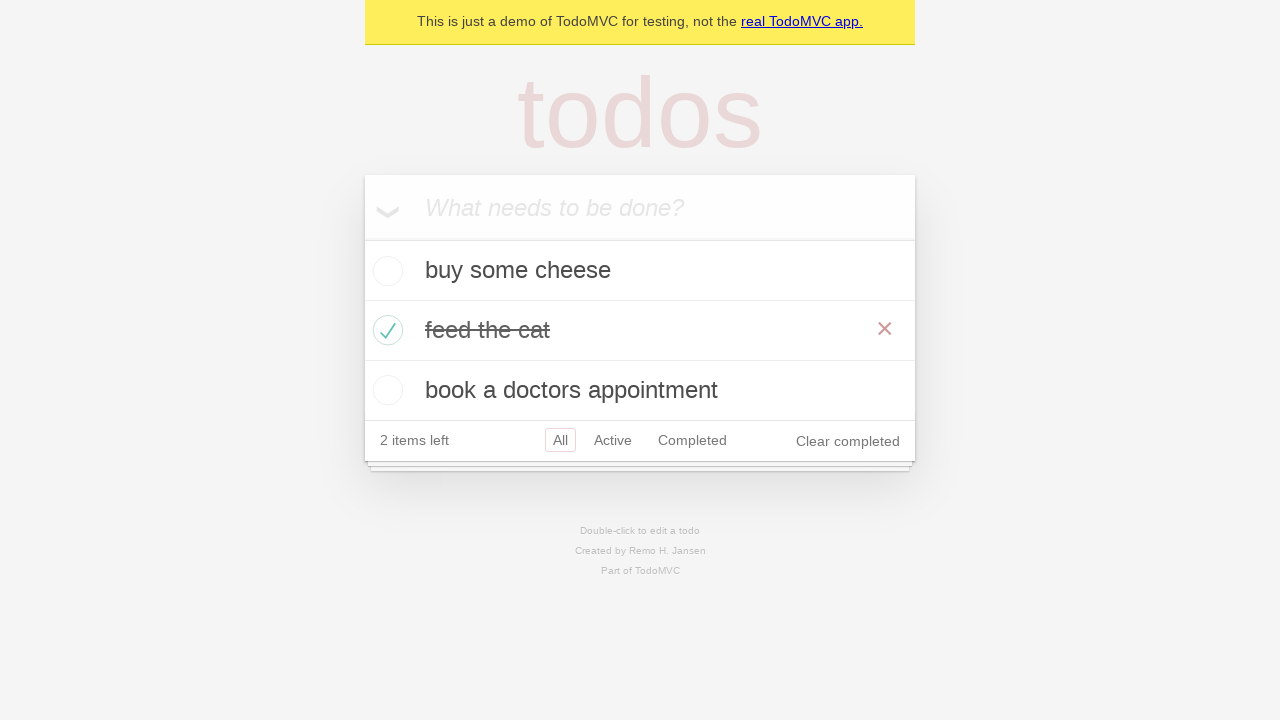

Clicked Active filter link to display only incomplete items at (613, 440) on internal:role=link[name="Active"i]
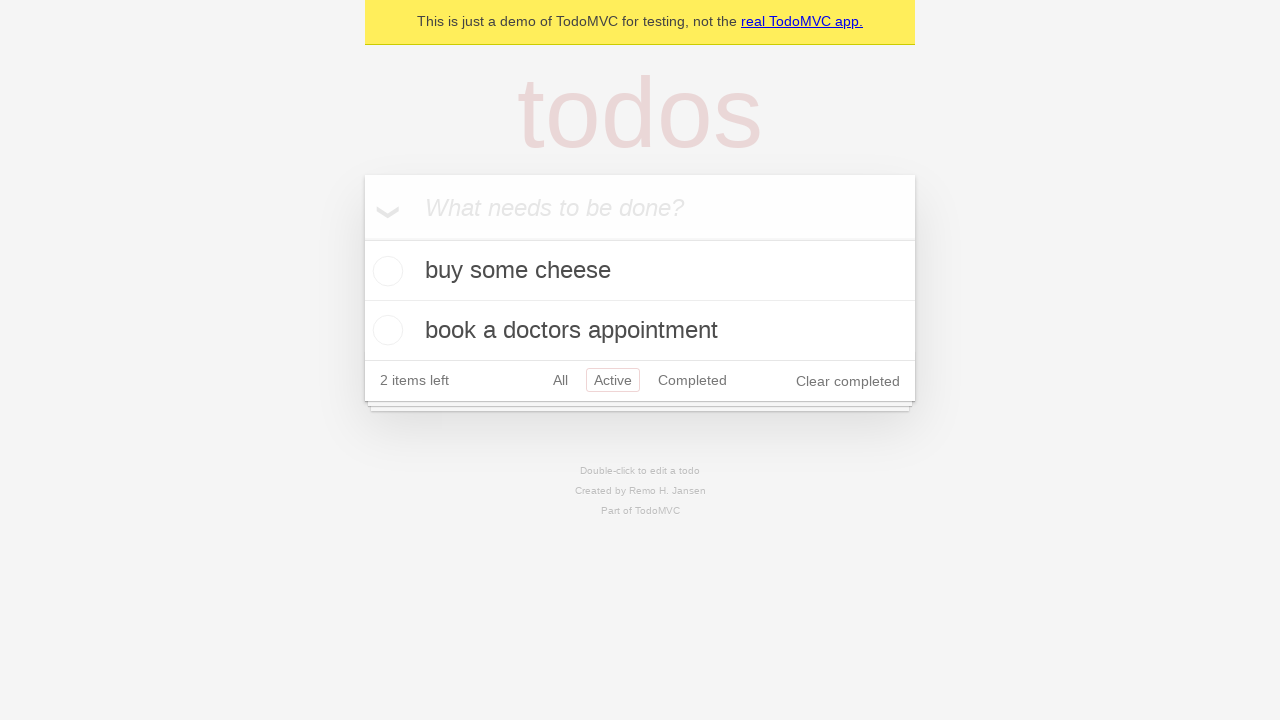

Active filter applied and todo items loaded
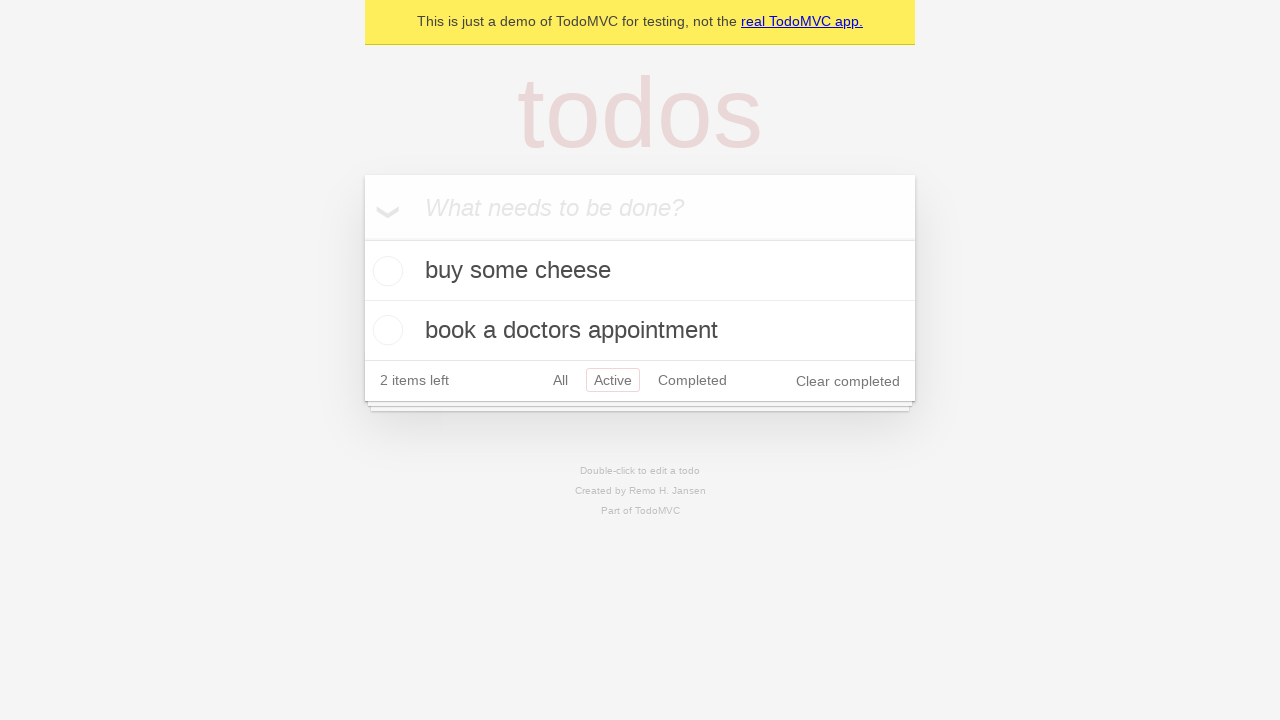

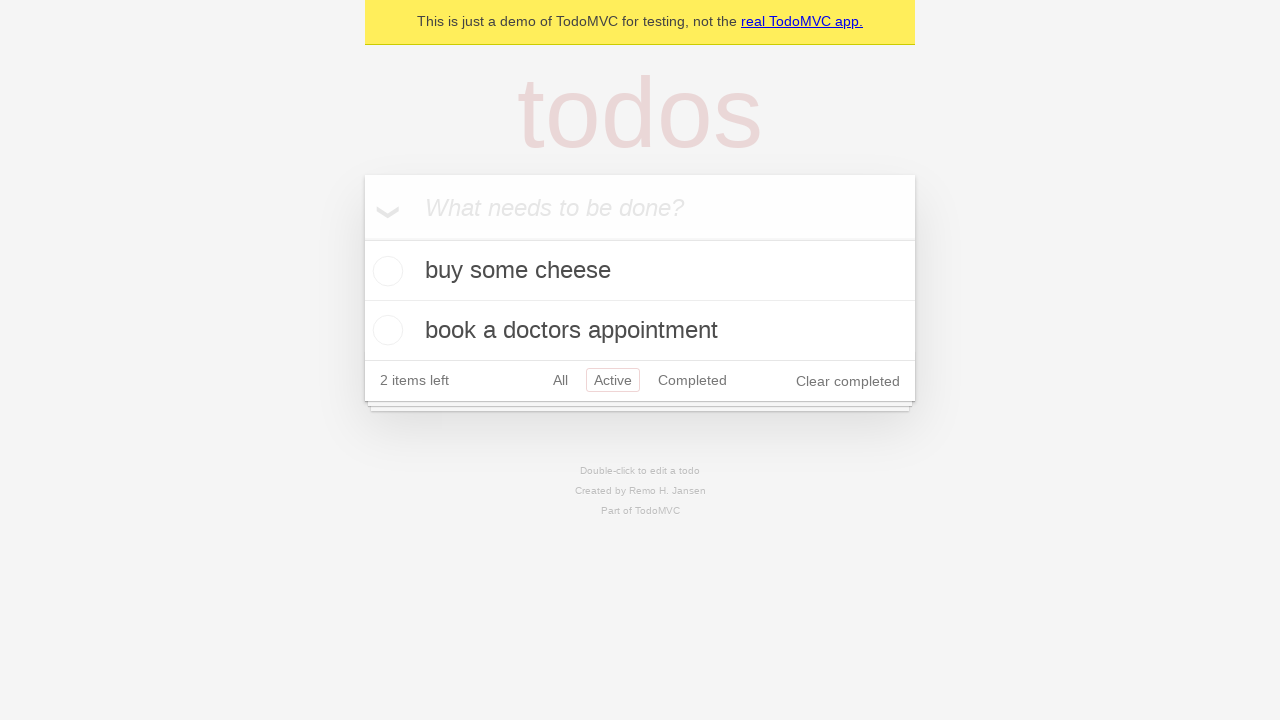